Tests mouse interactions including click-and-hold, drag operations, right-click, double-click, and drag-and-drop between elements on two different pages

Starting URL: https://selenium08.blogspot.com/2020/01/click-and-hold.html

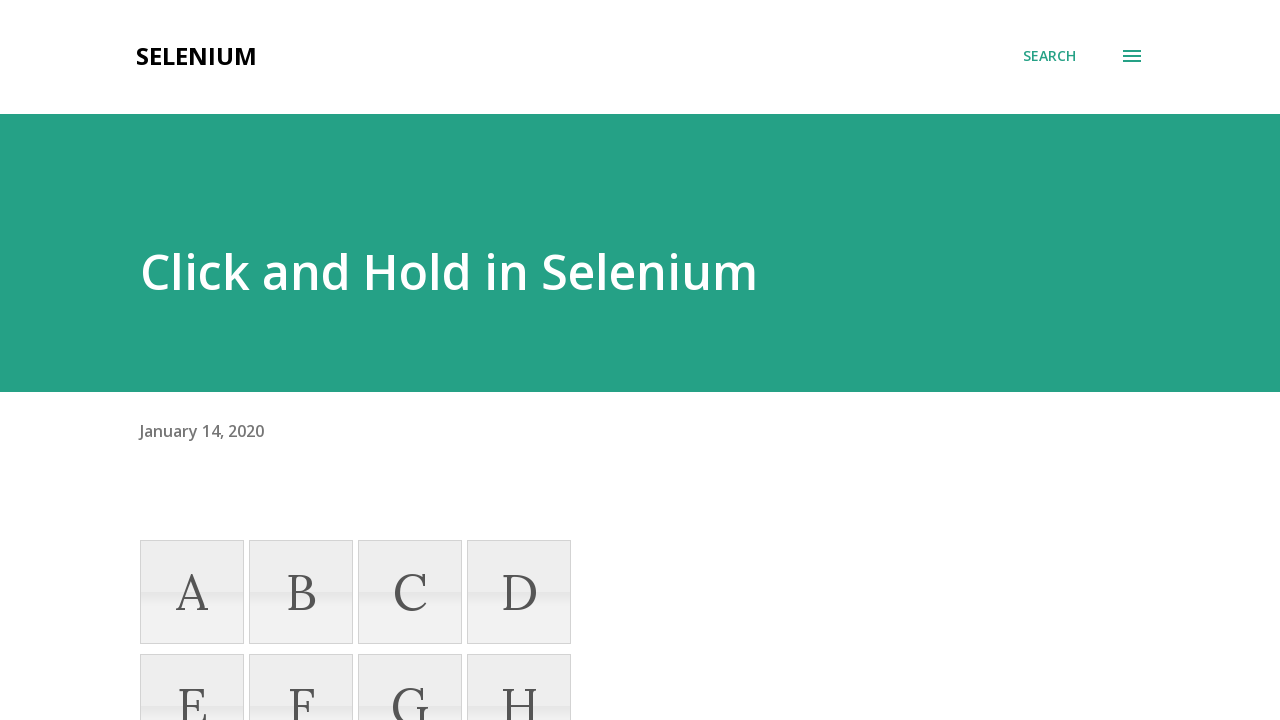

Located box A and box D elements for click-and-hold operation
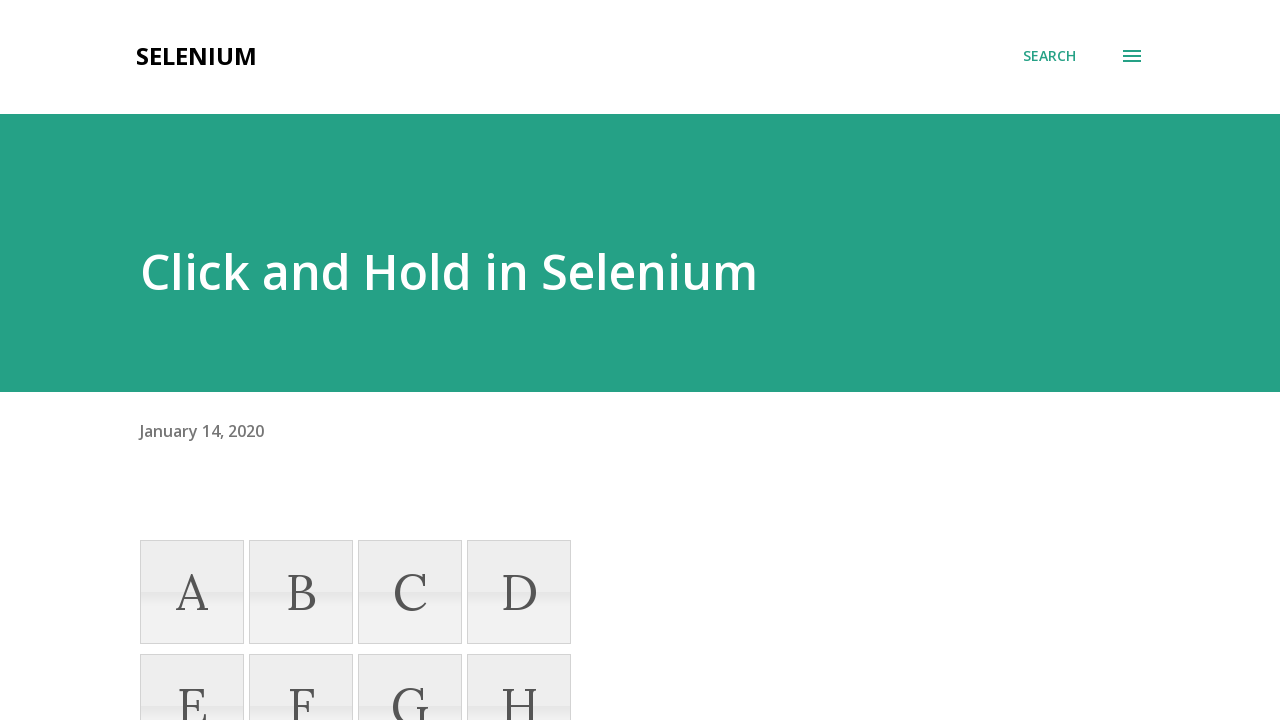

Hovered over box A at (192, 592) on xpath=//li[text()='A']
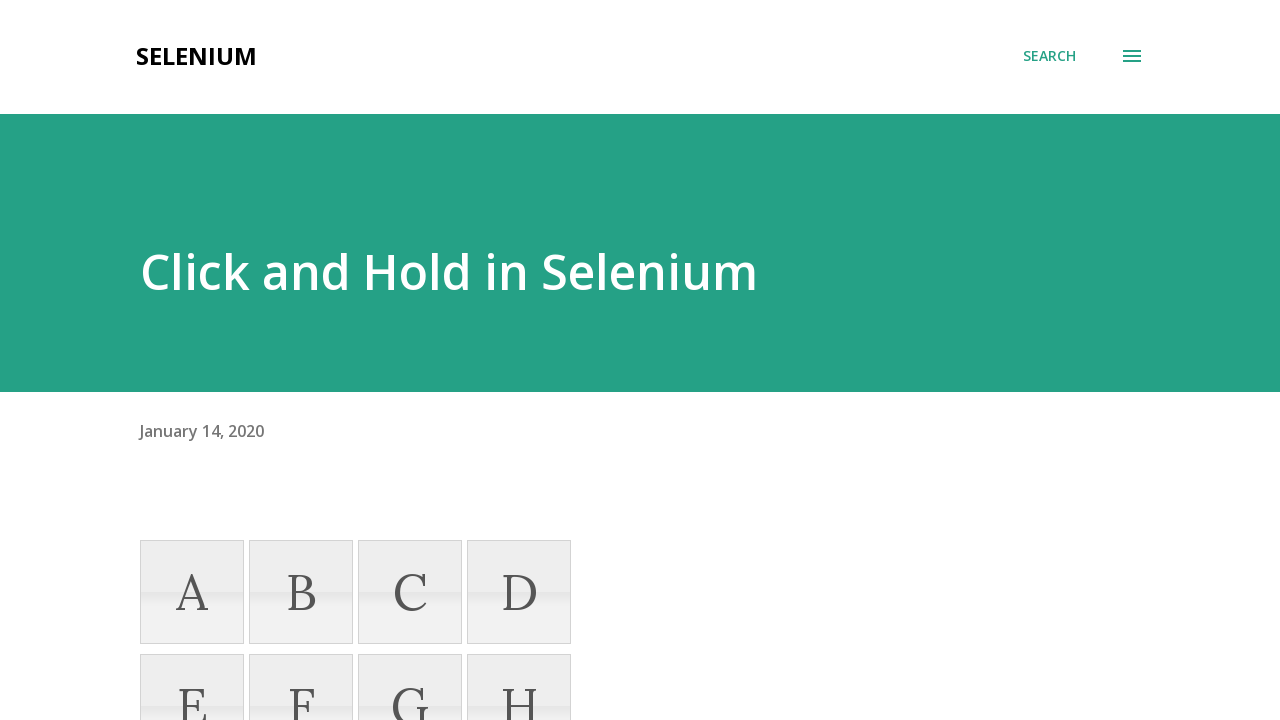

Pressed down mouse button on box A at (192, 592)
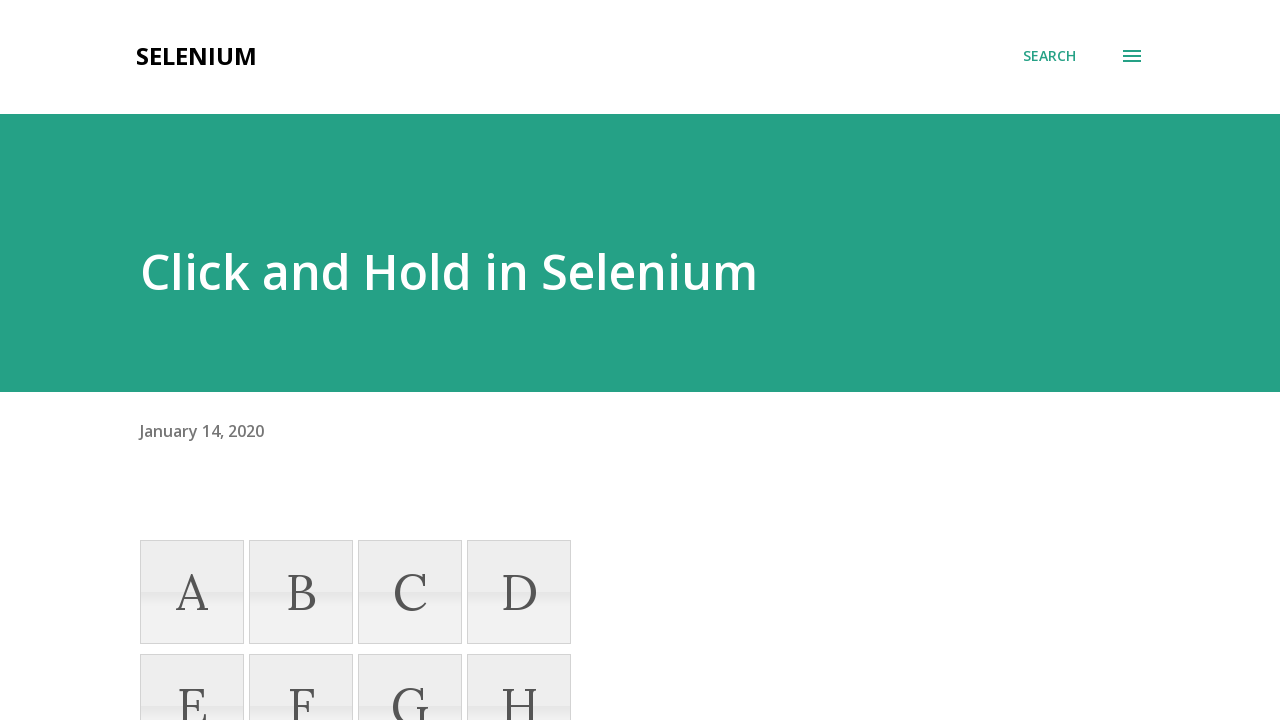

Hovered over box D while holding mouse button at (519, 592) on xpath=//li[text()='D']
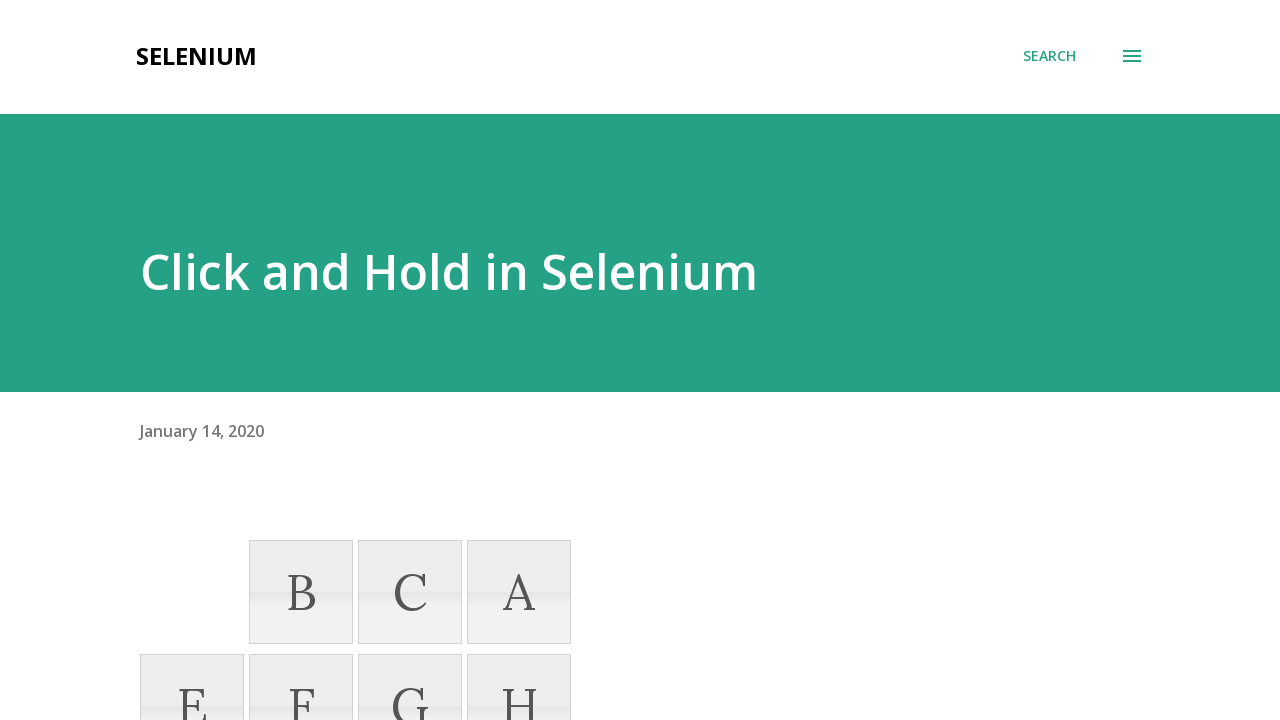

Released mouse button on box D to complete click-and-hold operation at (519, 592)
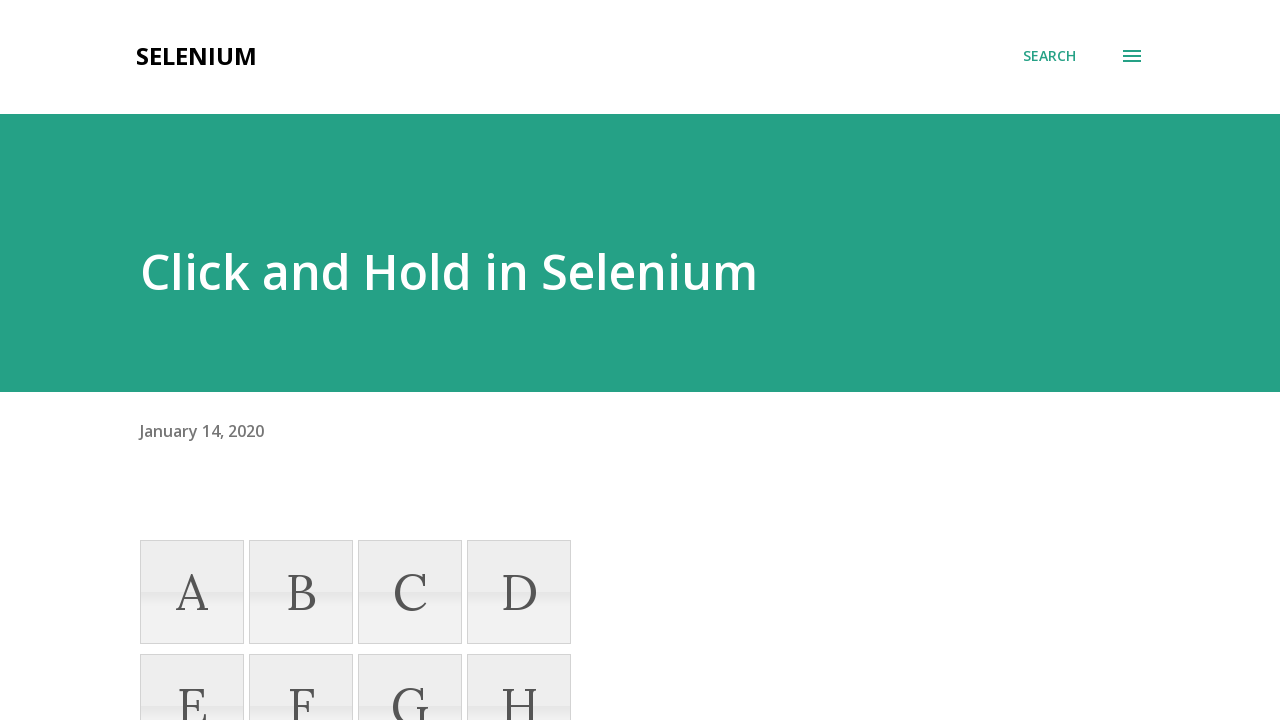

Right-clicked on box D at (519, 592) on xpath=//li[text()='D']
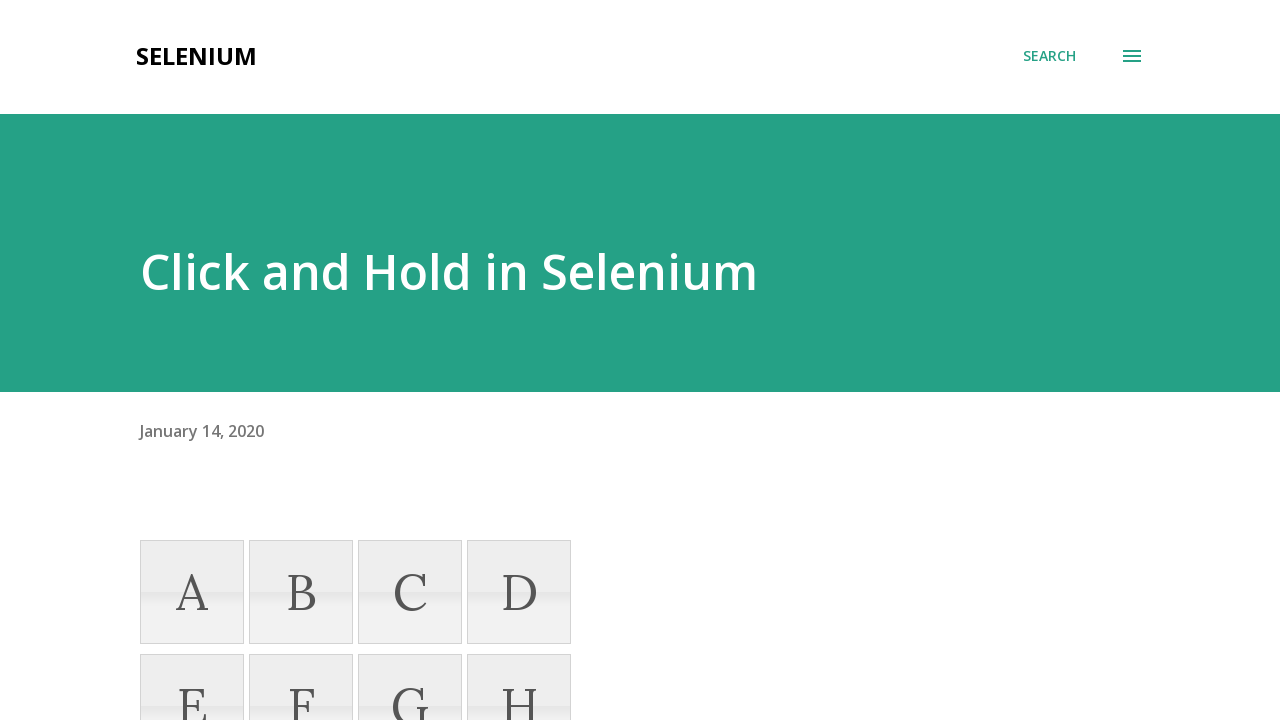

Double-clicked on box D at (519, 592) on xpath=//li[text()='D']
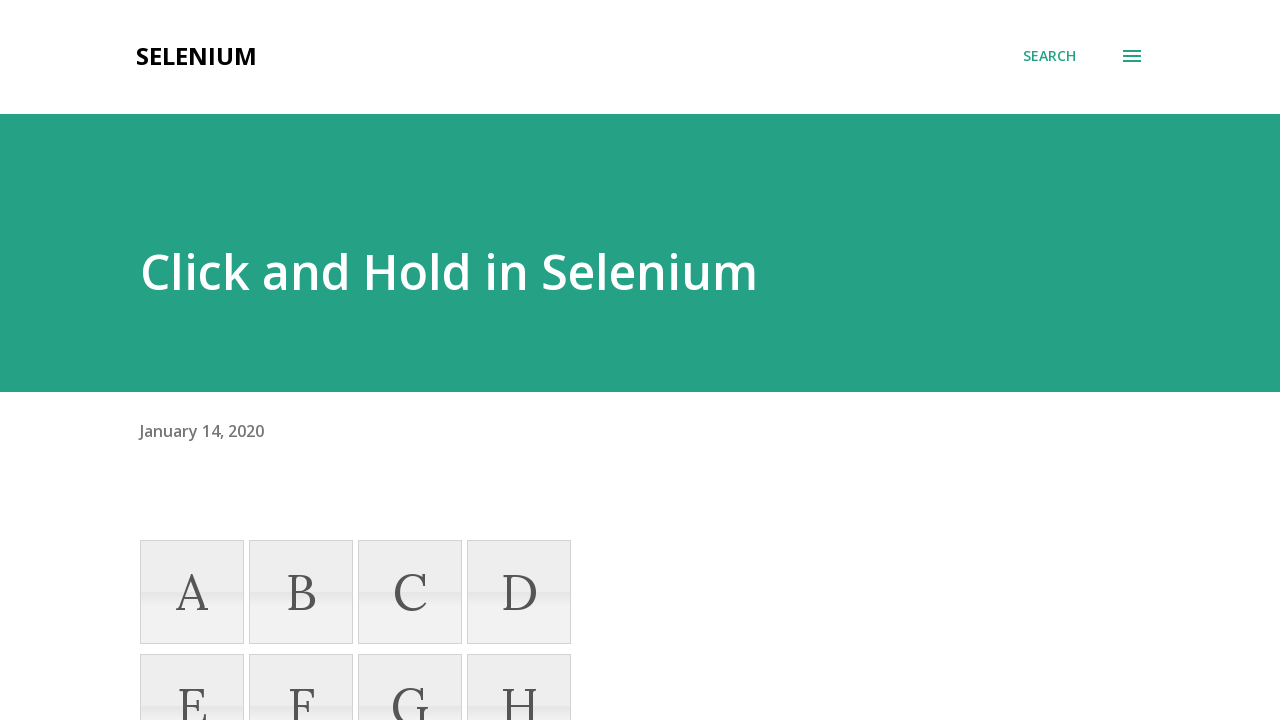

Navigated to drag and drop page
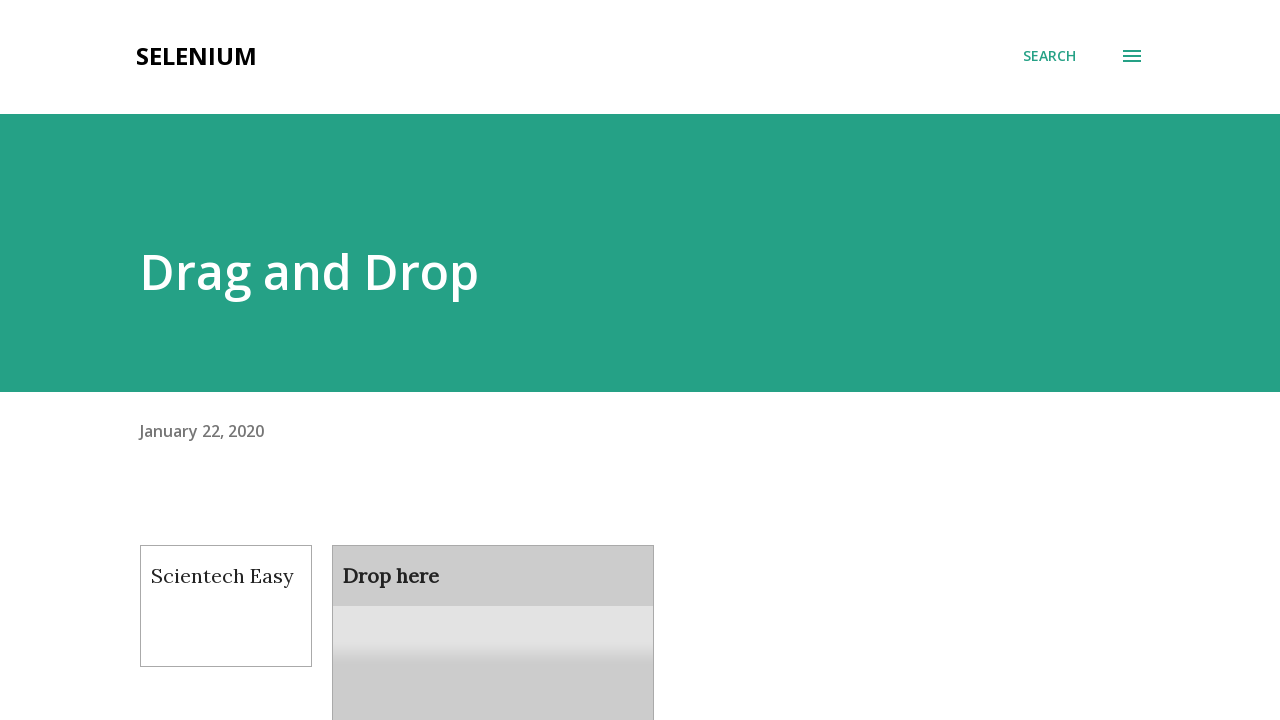

Located draggable and droppable elements on the drag-drop page
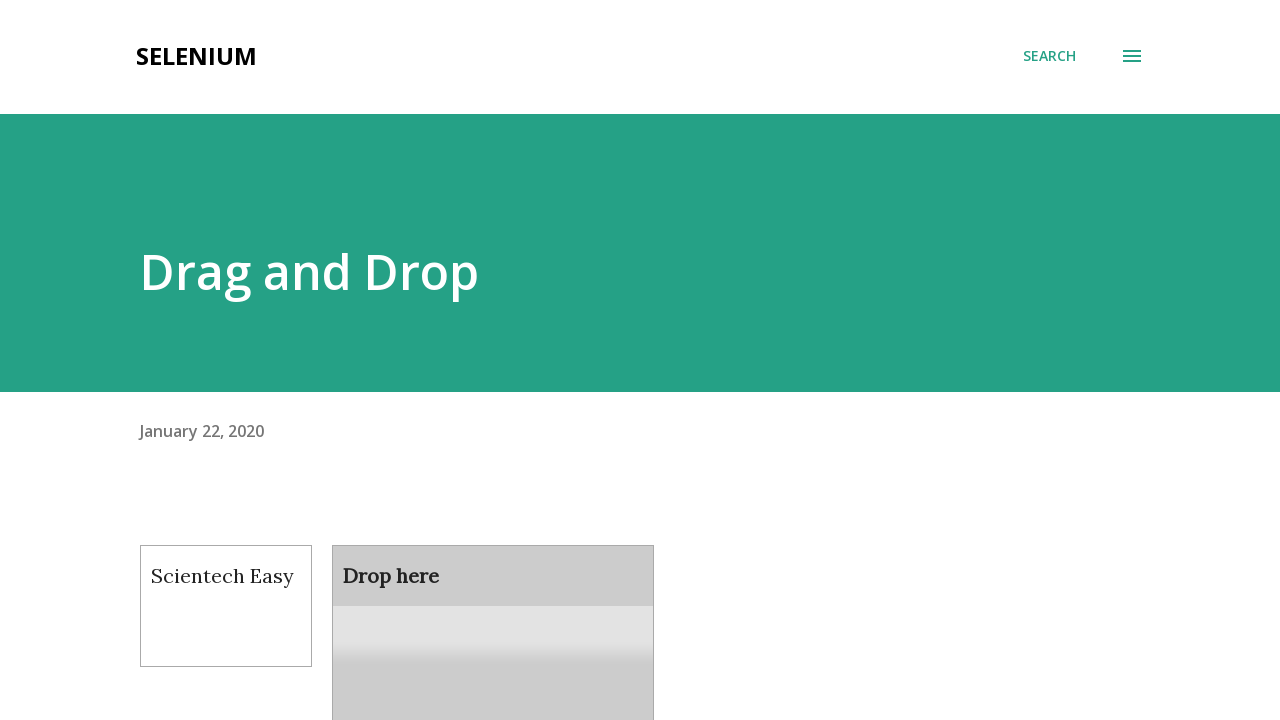

Dragged draggable element and dropped it on droppable element at (493, 609)
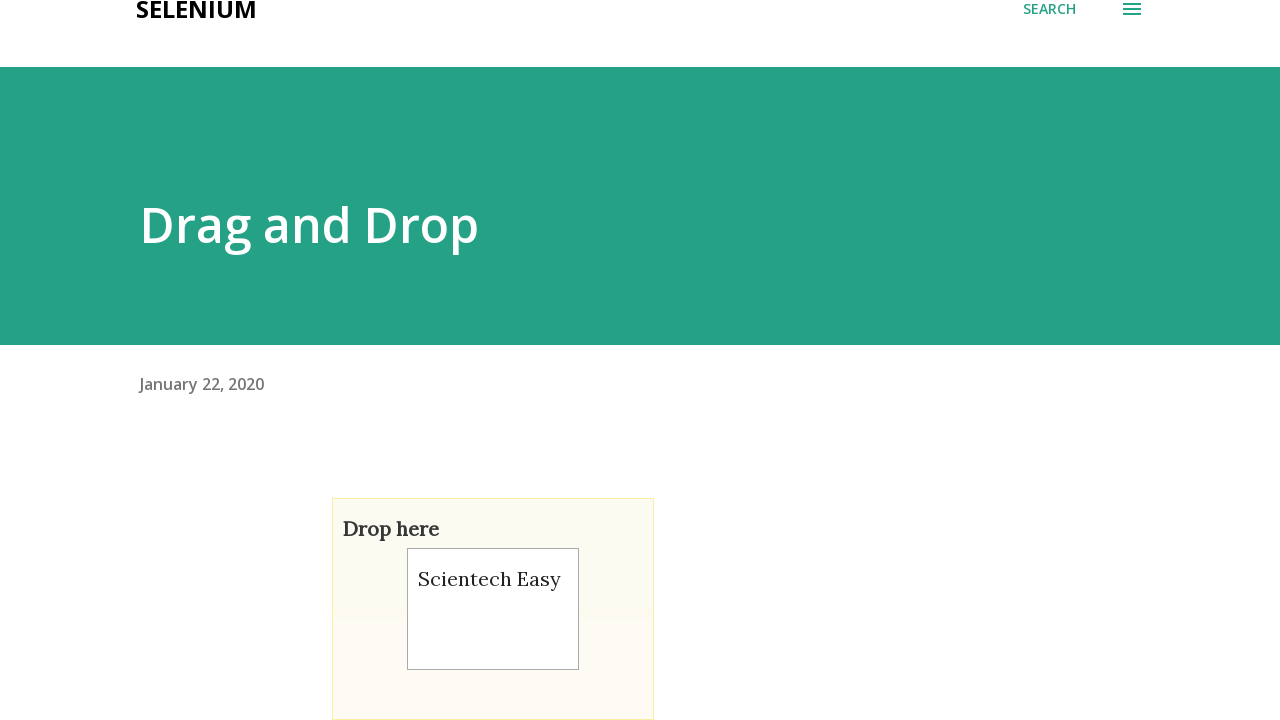

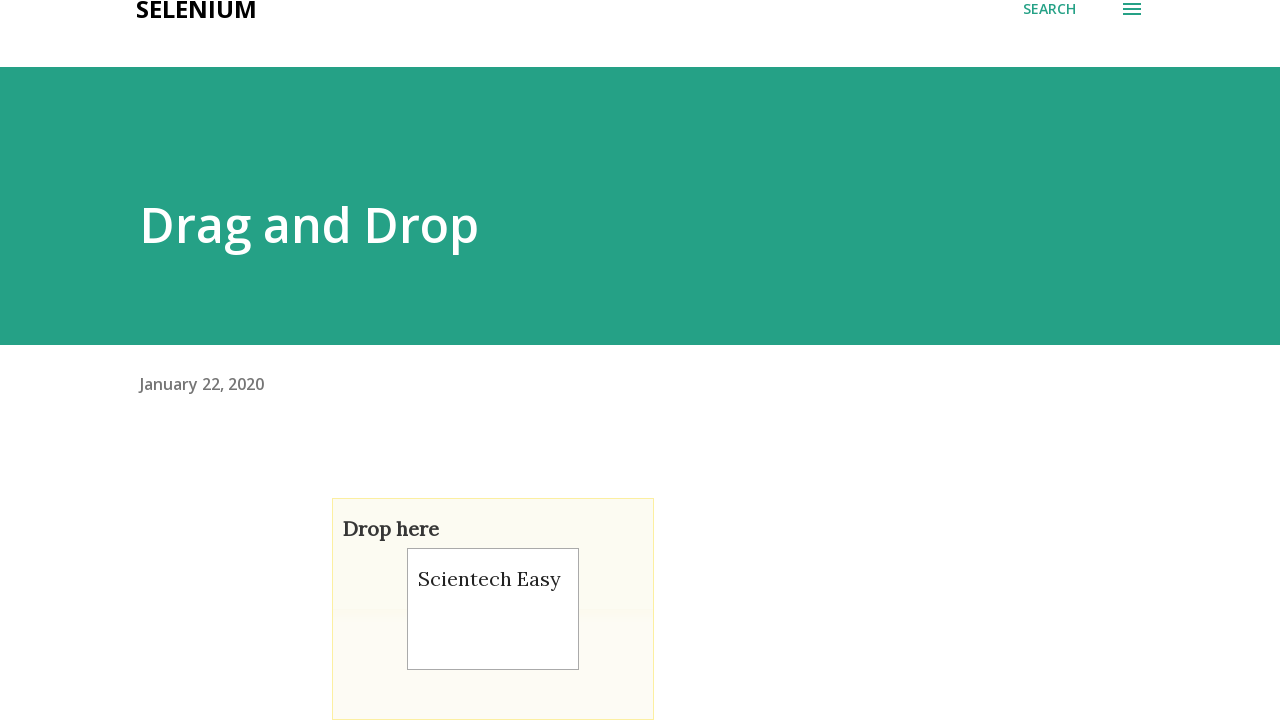